Tests drag and drop functionality by dragging an image into a drop box

Starting URL: https://formy-project.herokuapp.com/dragdrop

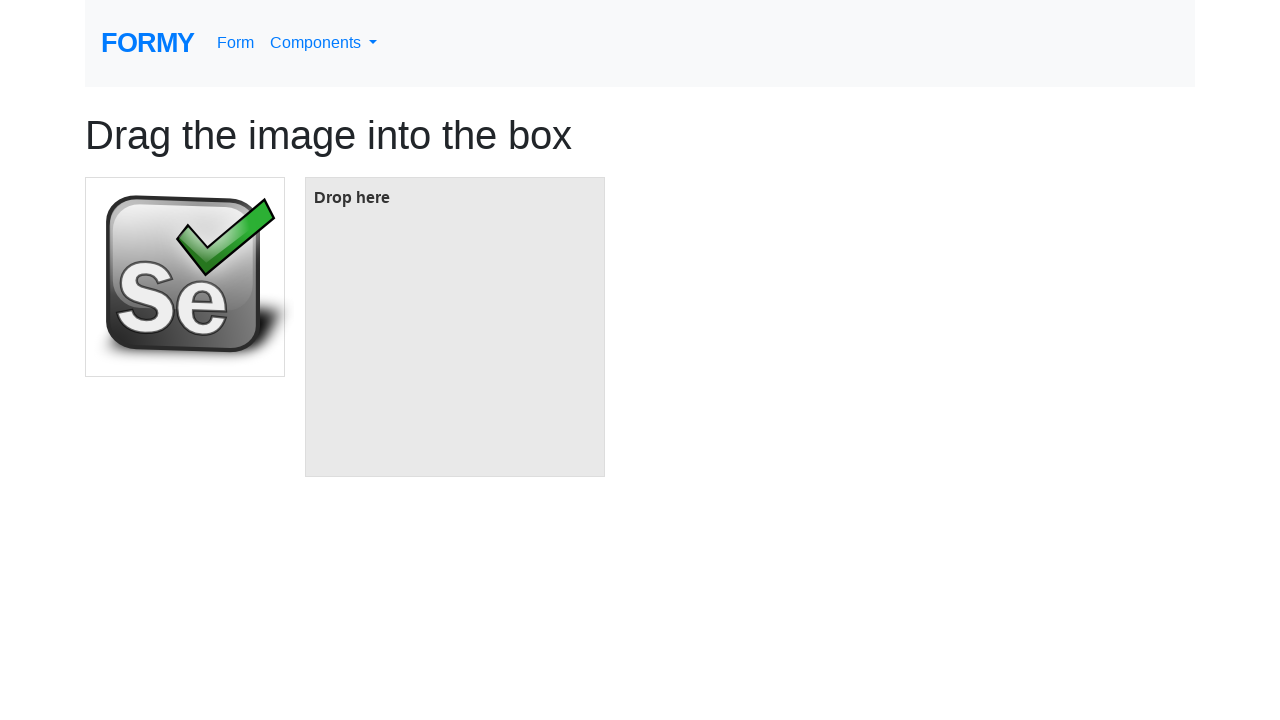

Dragged image into drop box at (455, 327)
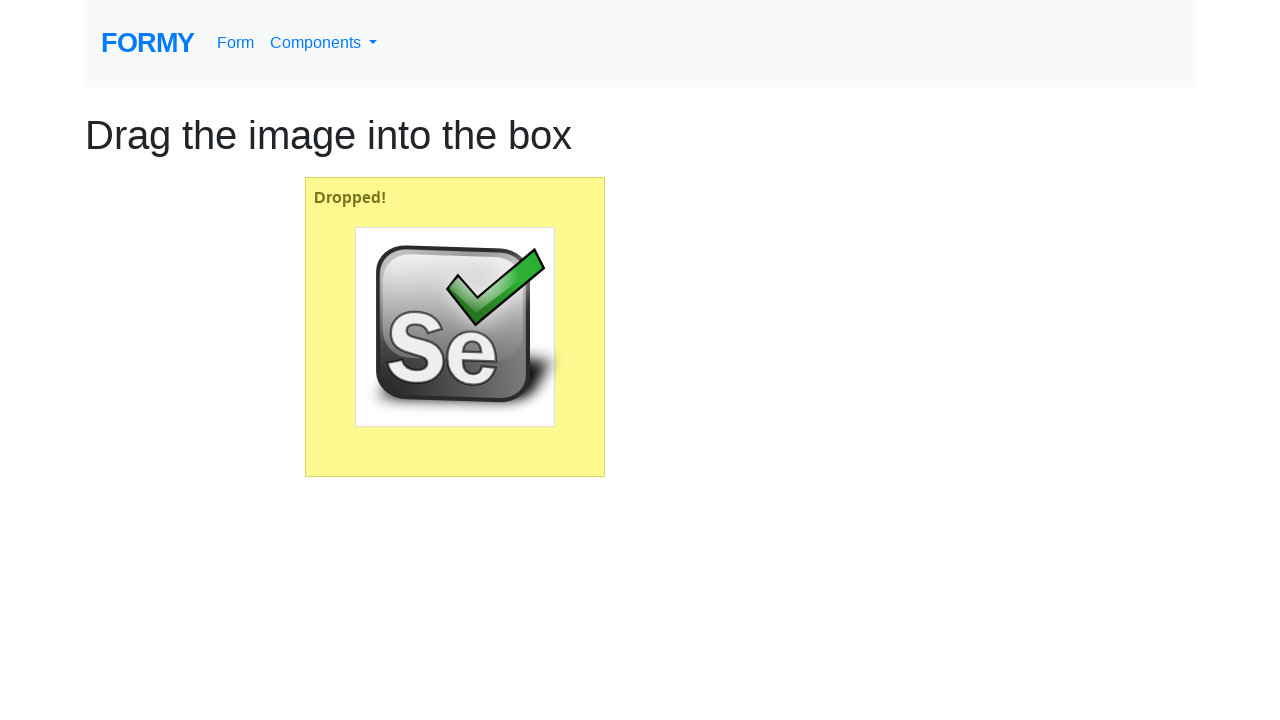

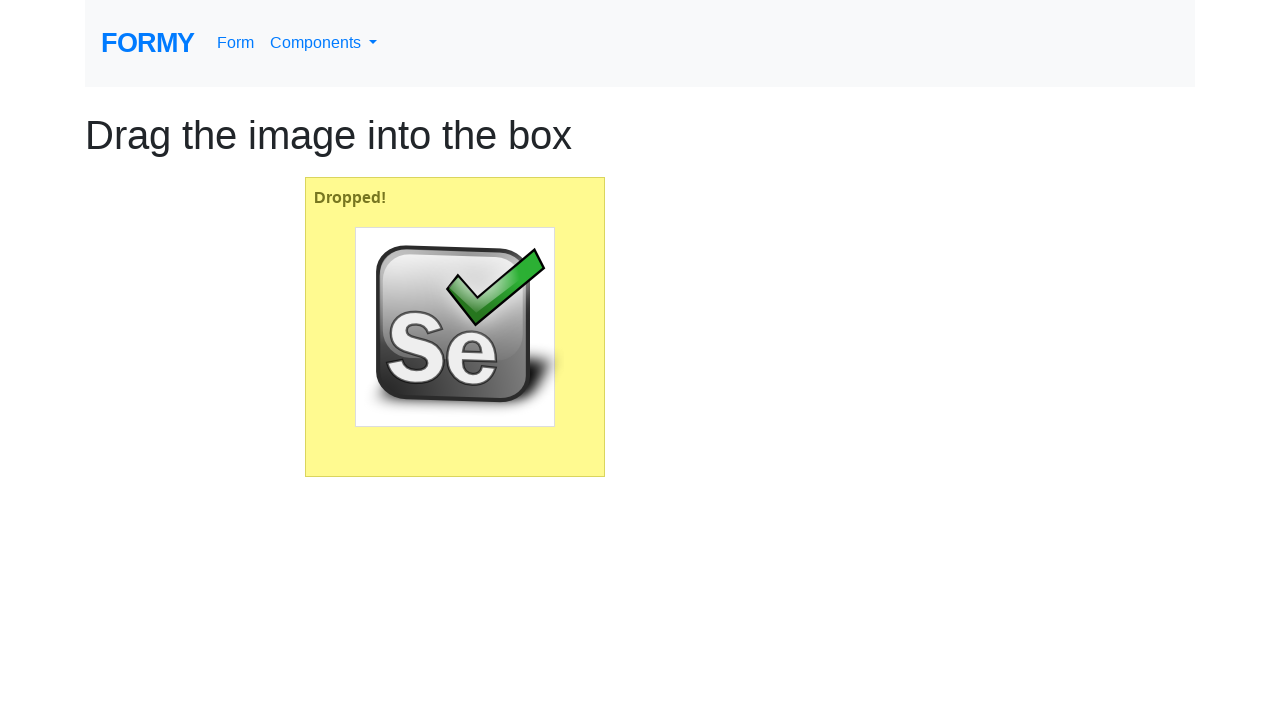